Tests browser navigation by first checking IP address via httpbin, then navigating to Delta.com and verifying the page loads successfully

Starting URL: http://httpbin.org/ip

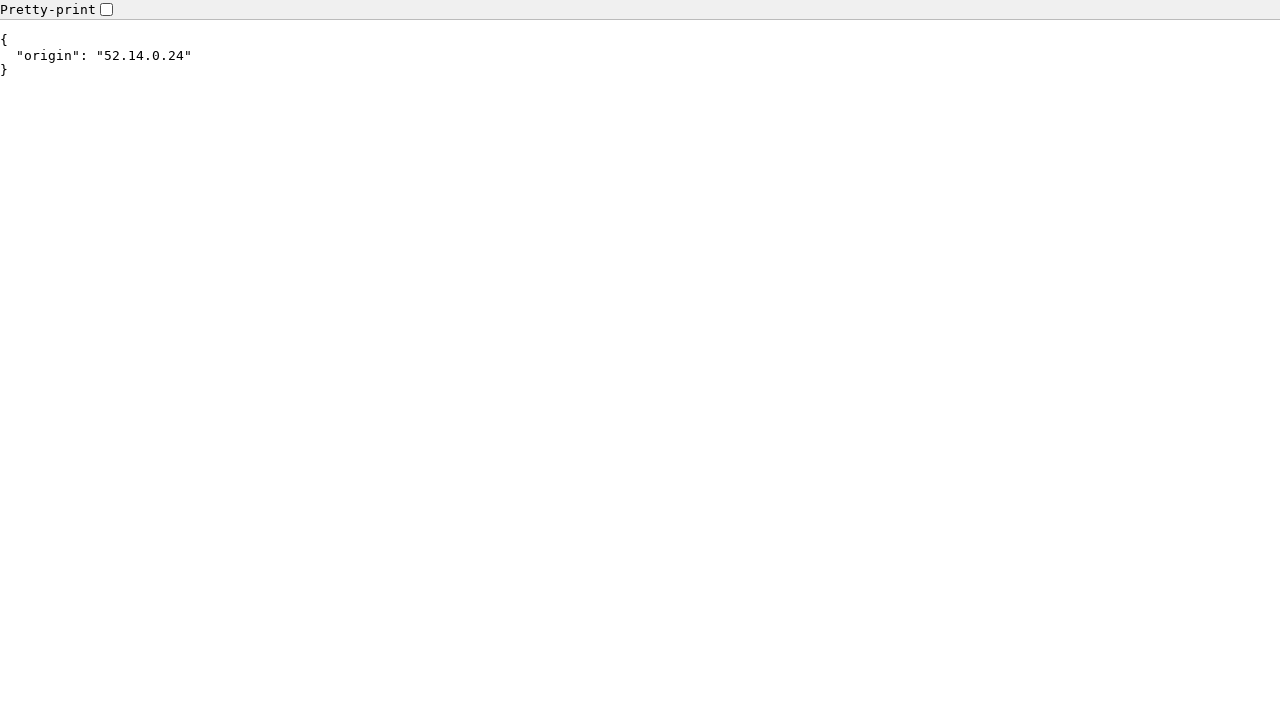

httpbin IP page DOM content loaded
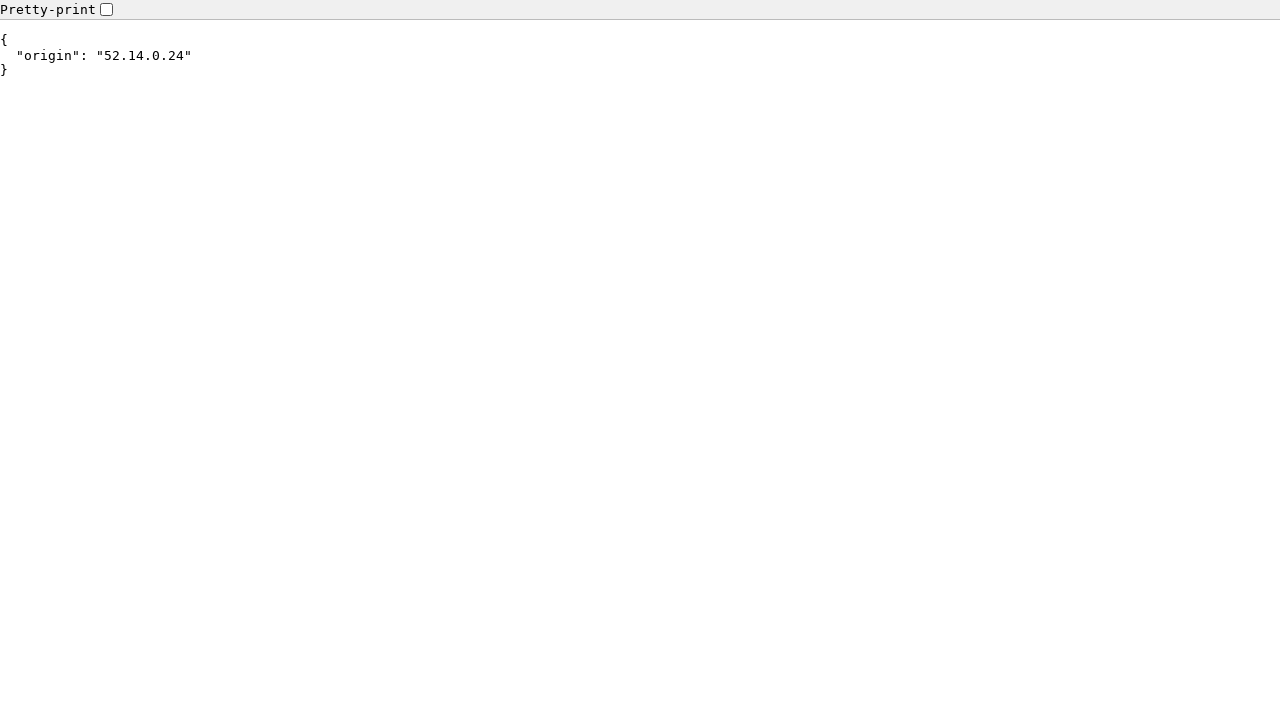

Navigated to Delta.com
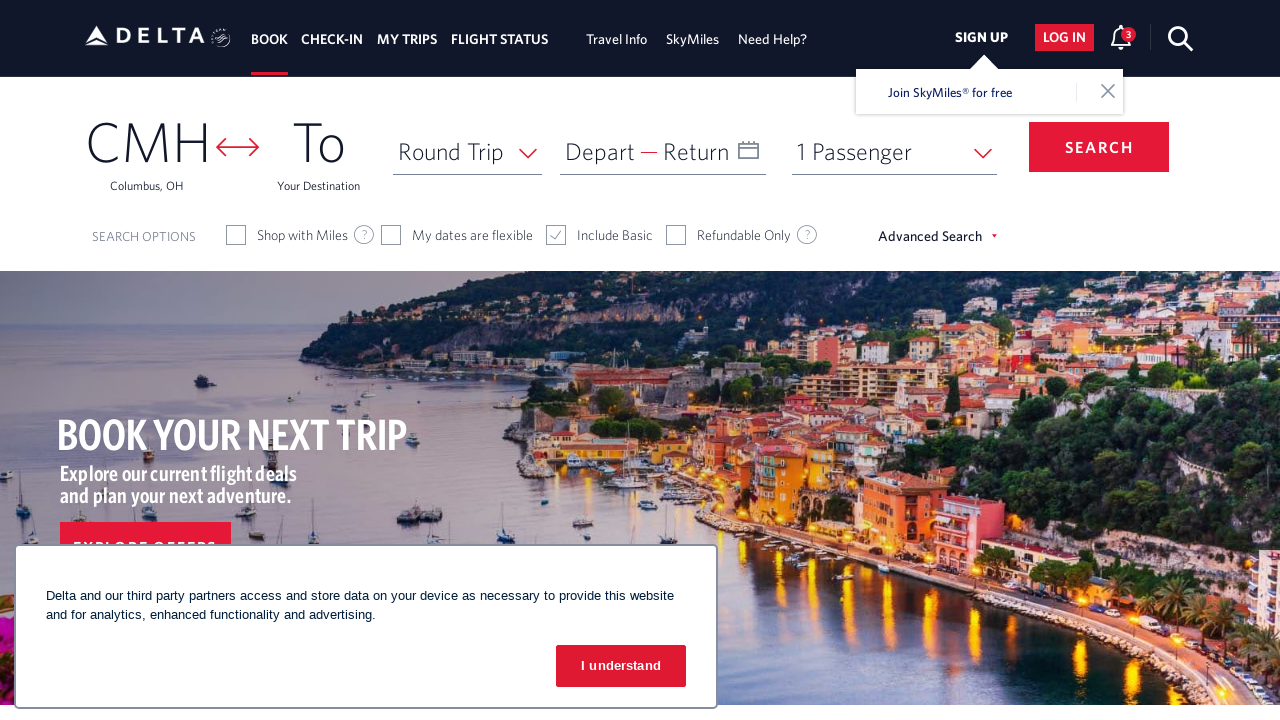

Delta.com page fully loaded
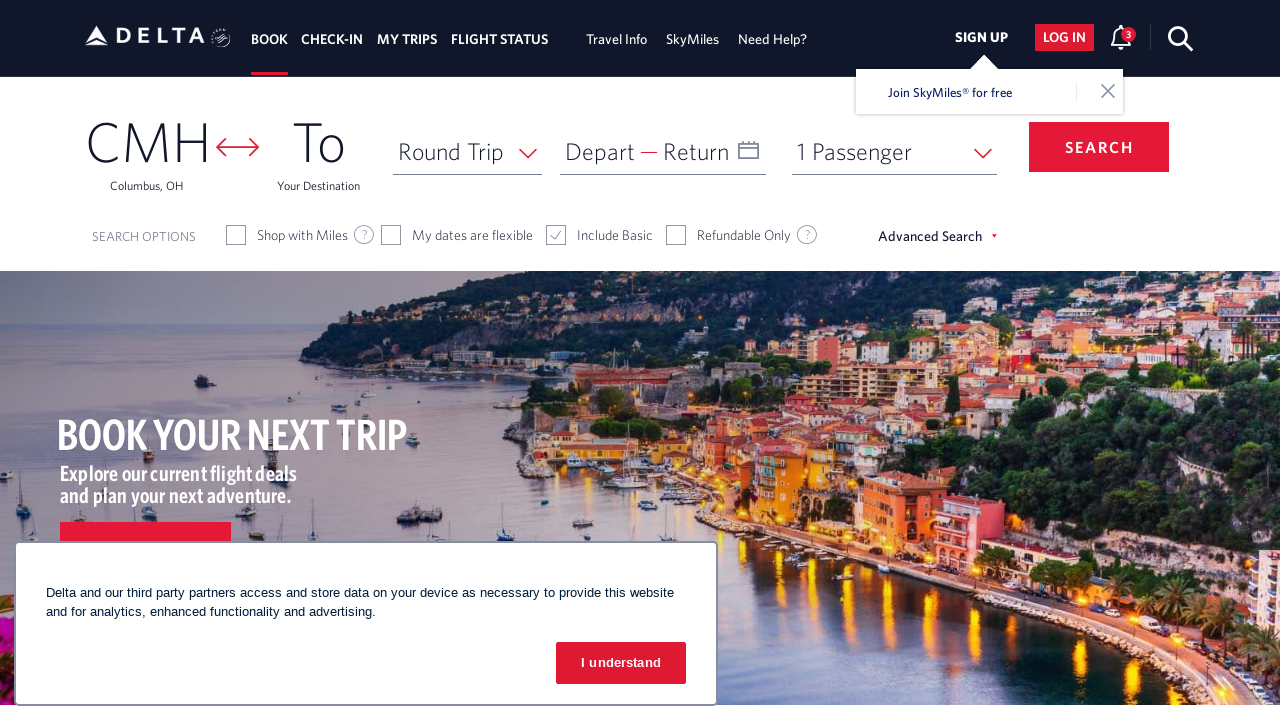

Verified Delta.com page title exists
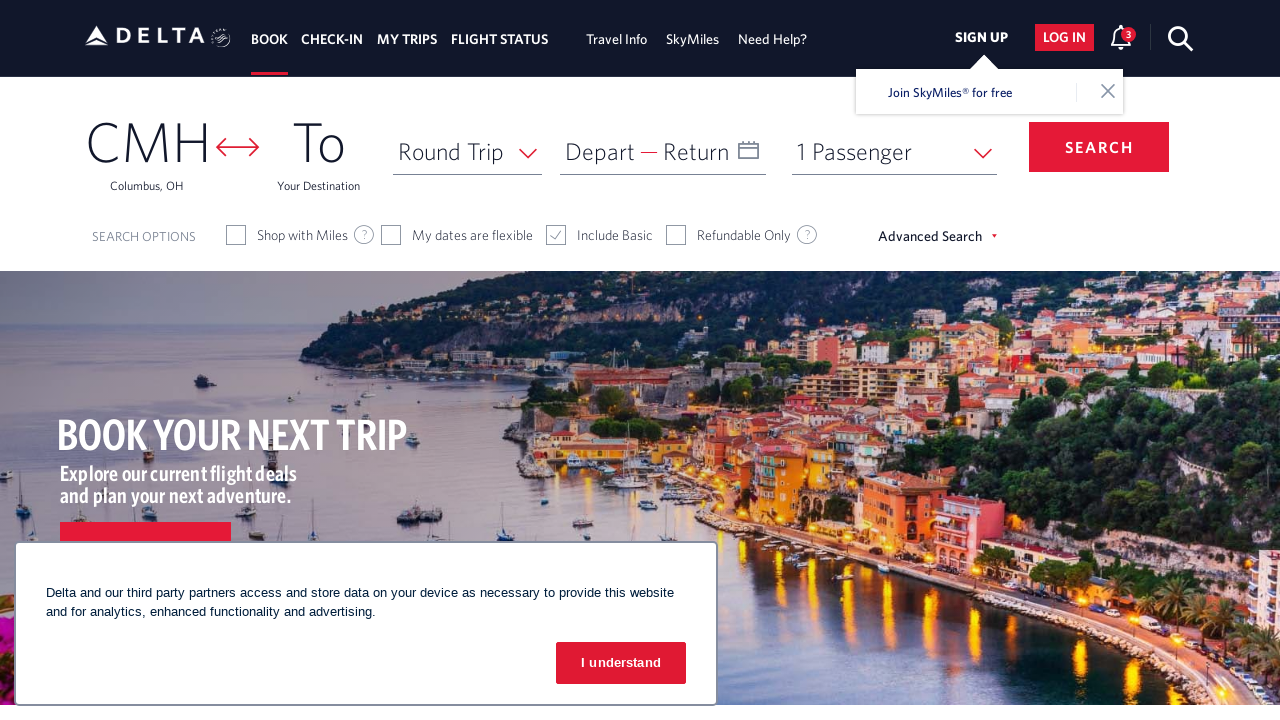

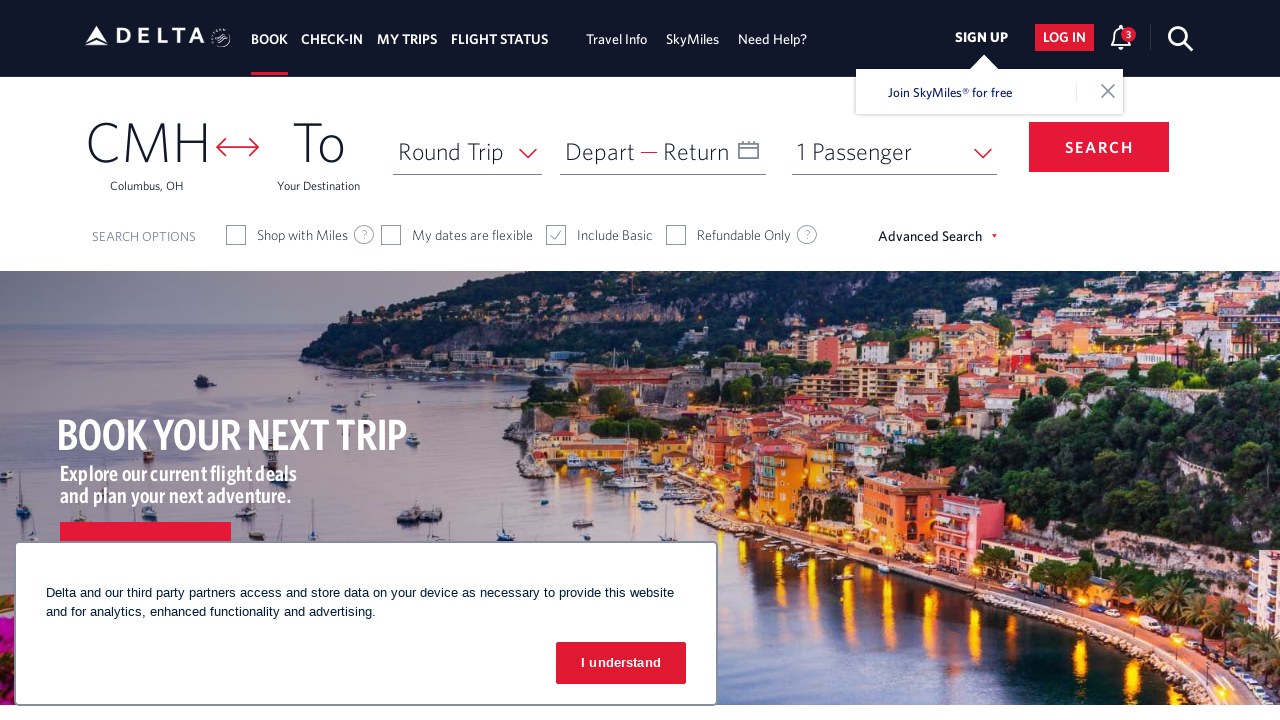